Tests AJAX functionality by clicking a button that triggers an asynchronous request and waiting for the success message to appear in the content area.

Starting URL: http://uitestingplayground.com/ajax

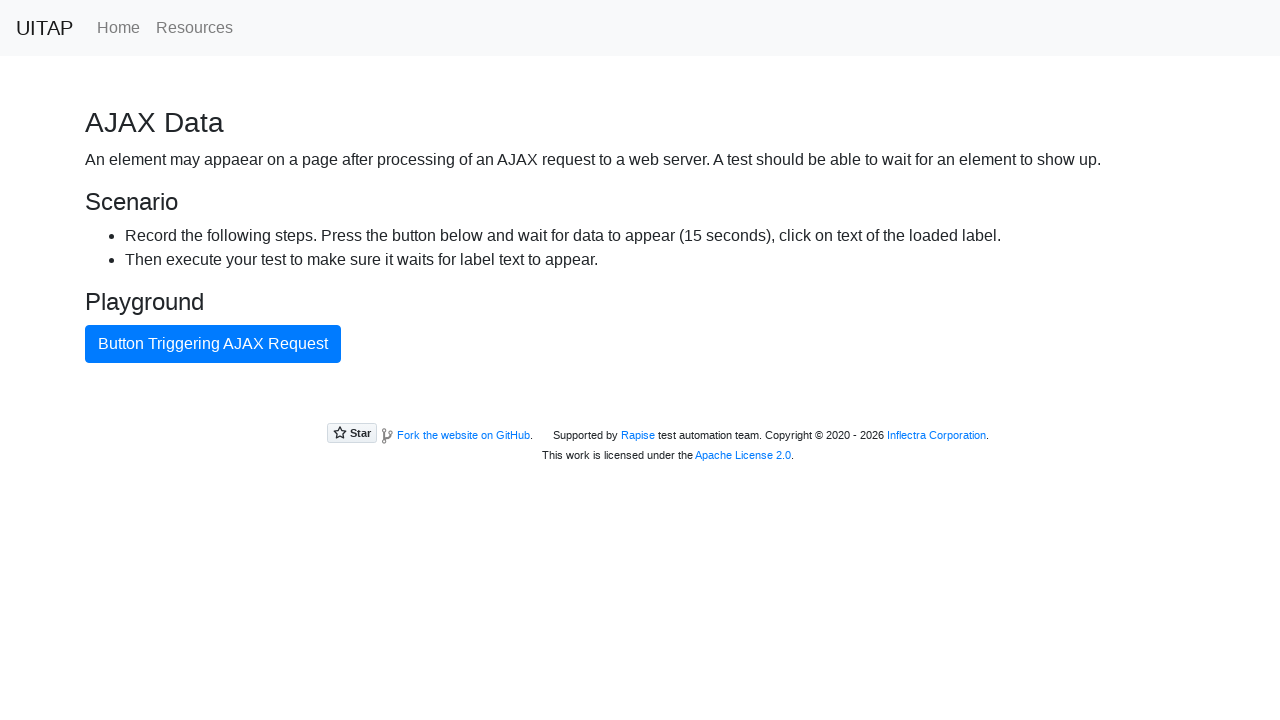

Clicked the AJAX button to trigger asynchronous request at (213, 344) on #ajaxButton
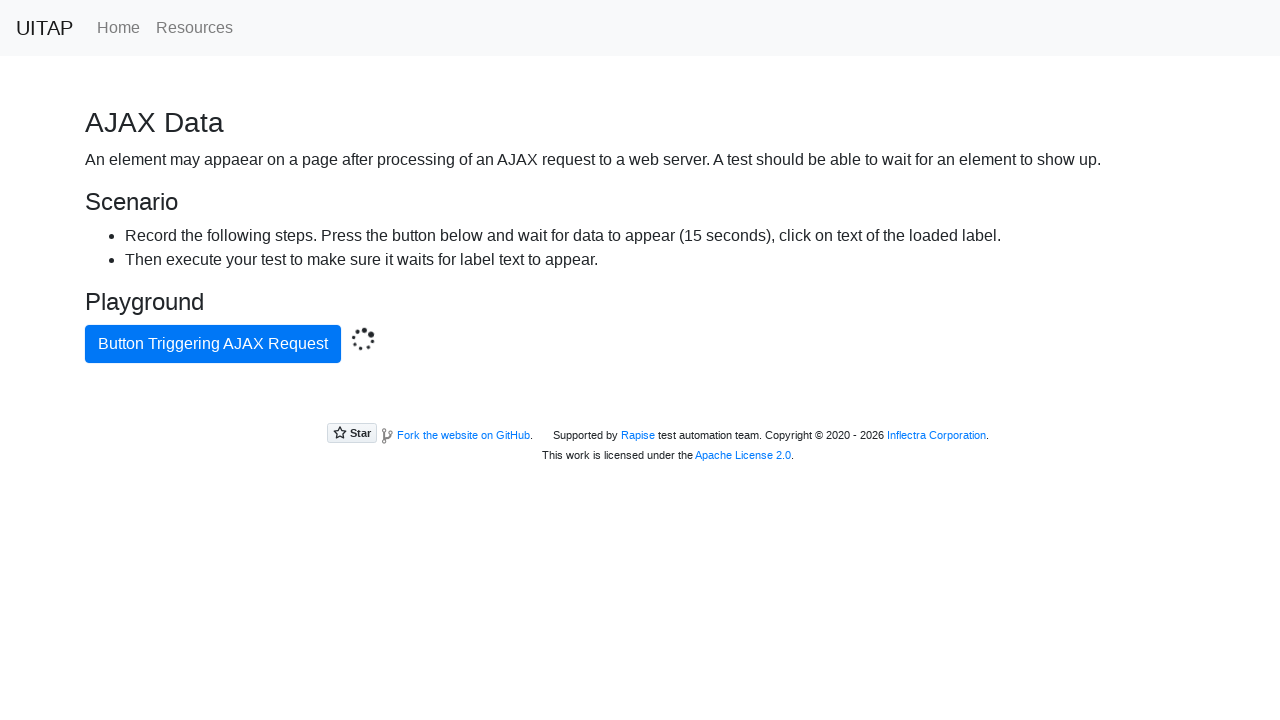

Success message appeared in the content area
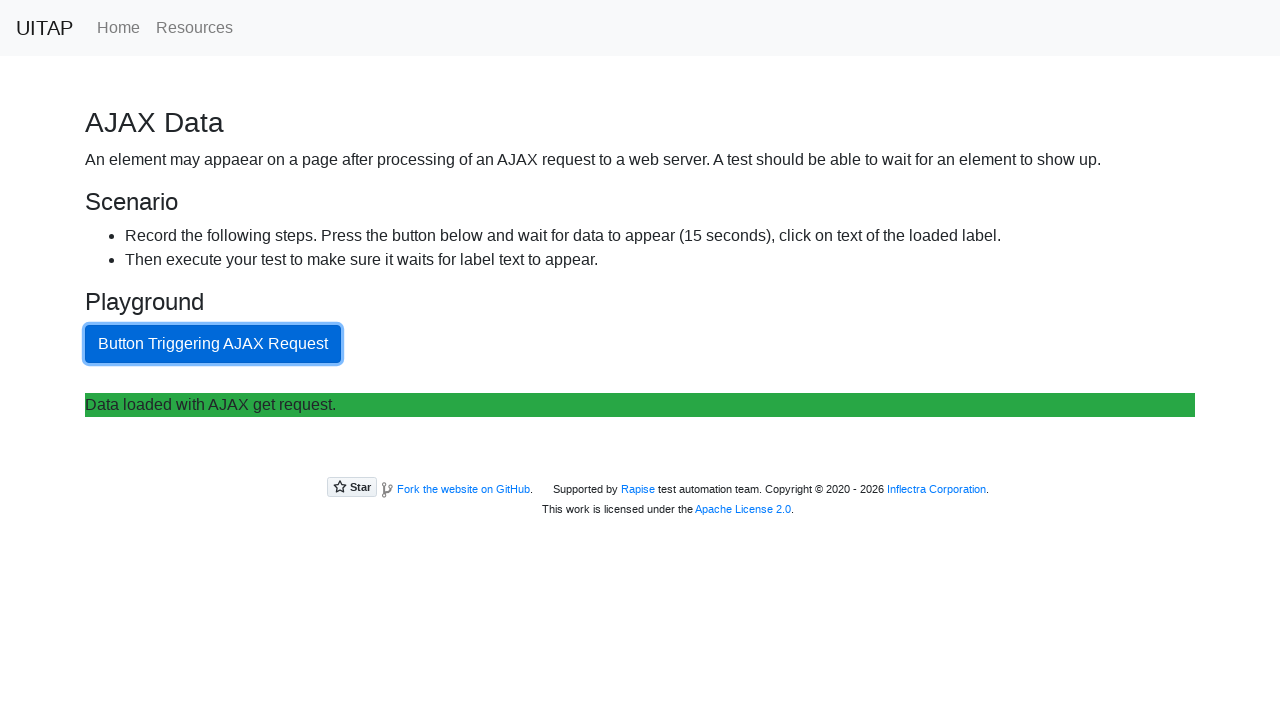

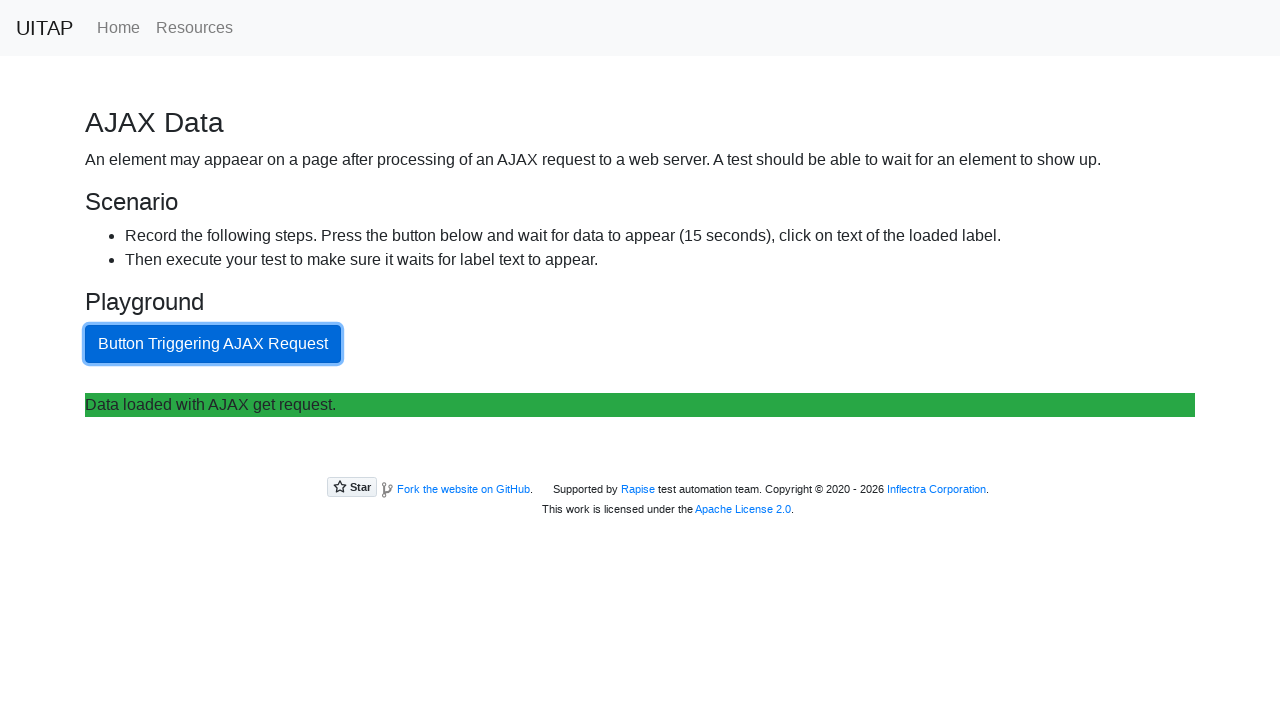